Navigates to the Automation Exercise website and verifies the page loads correctly by checking the page title

Starting URL: https://www.automationexercise.com/

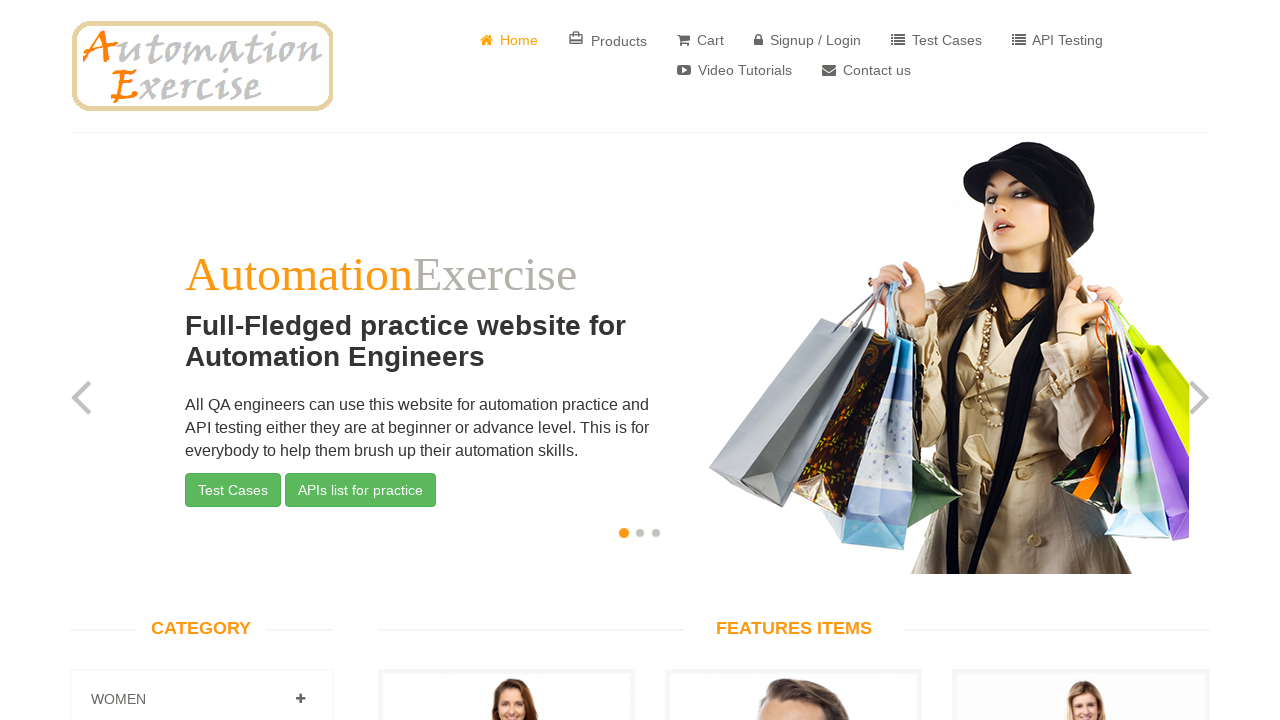

Waited for DOM content to load on Automation Exercise website
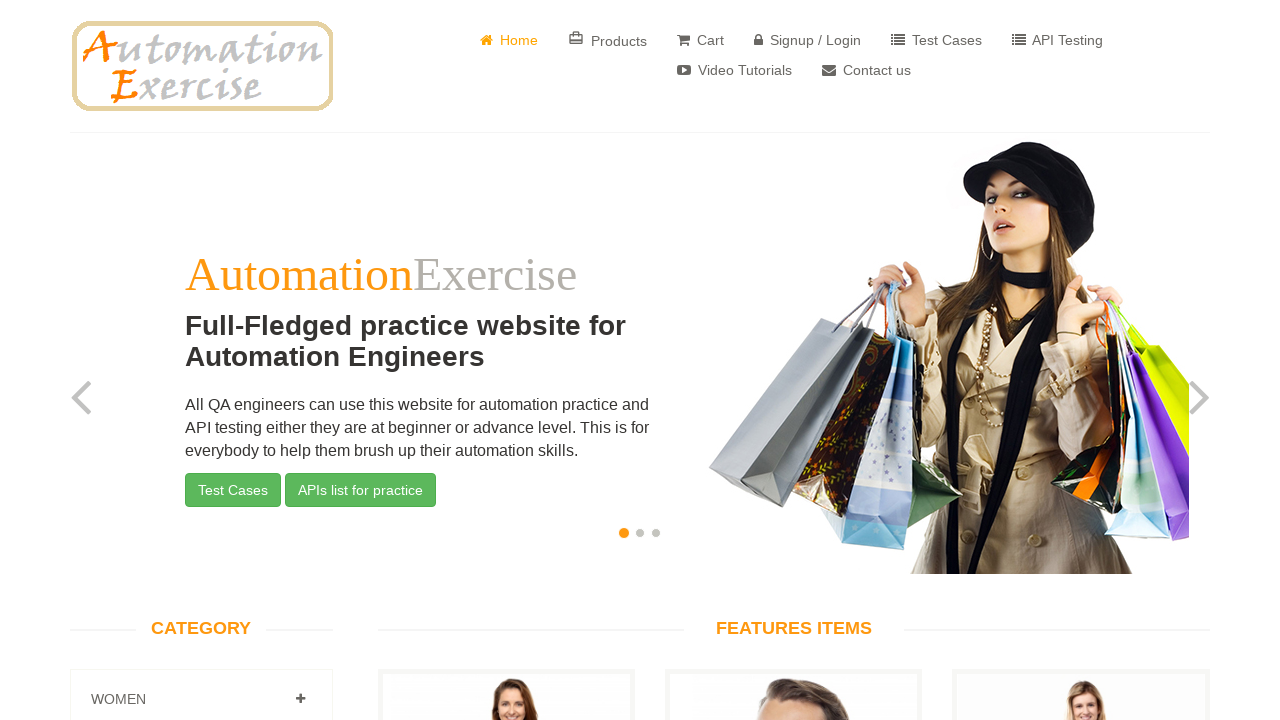

Verified page title is 'Automation Exercise'
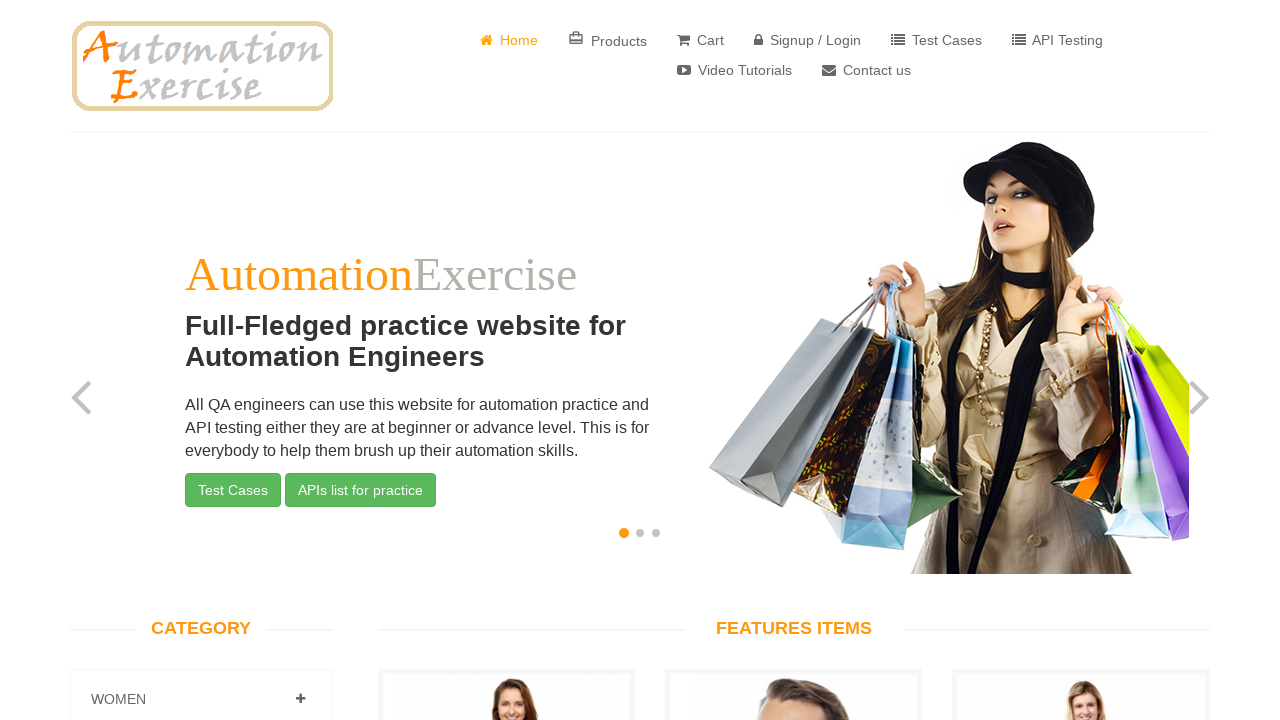

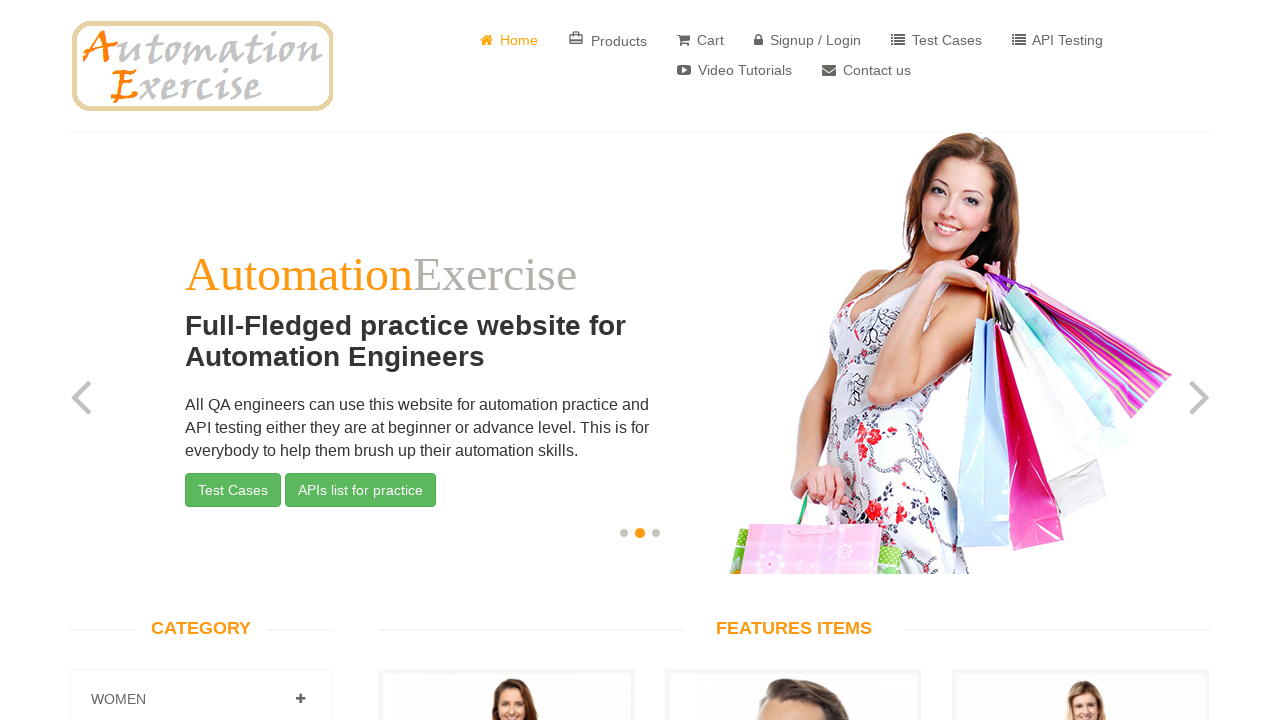